Tests registration form by filling out all fields including name, email, password, phone, gender, date of birth, department, job title, programming language, and submitting the form

Starting URL: https://practice.cydeo.com/registration_form

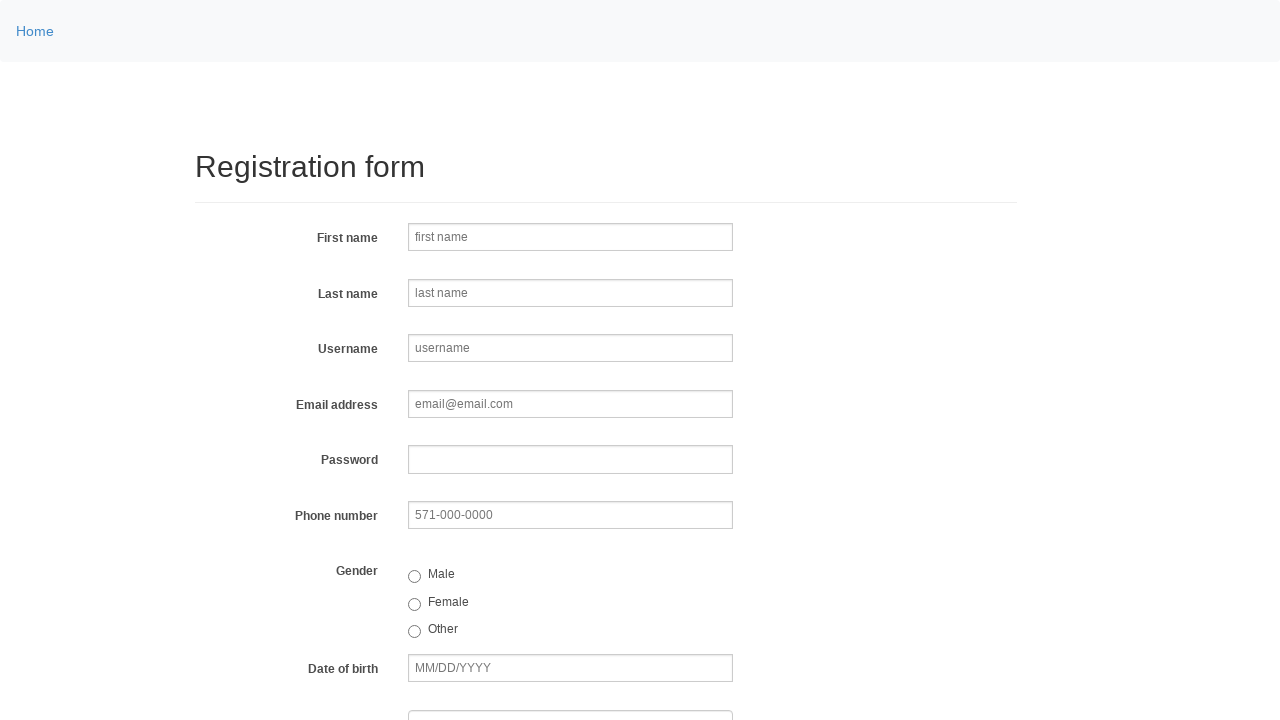

Filled first name field with 'Michael' on input[name='firstname']
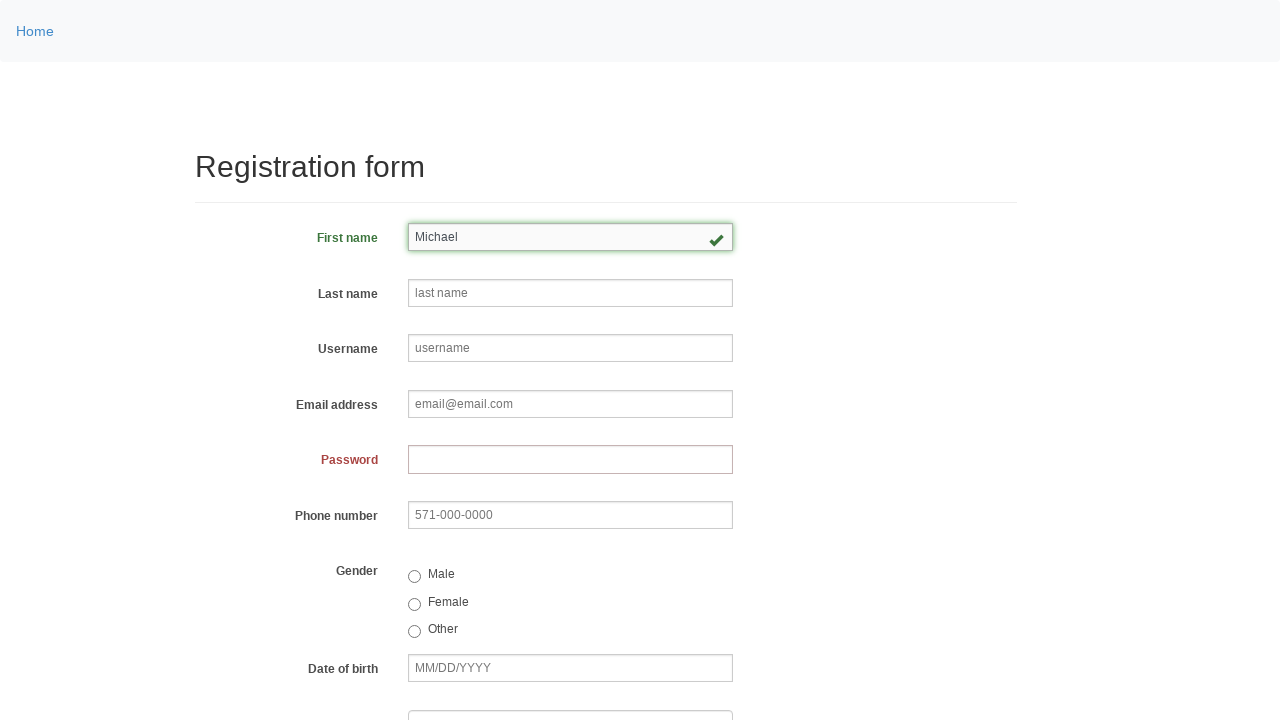

Filled last name field with 'Johnson' on input[name='lastname']
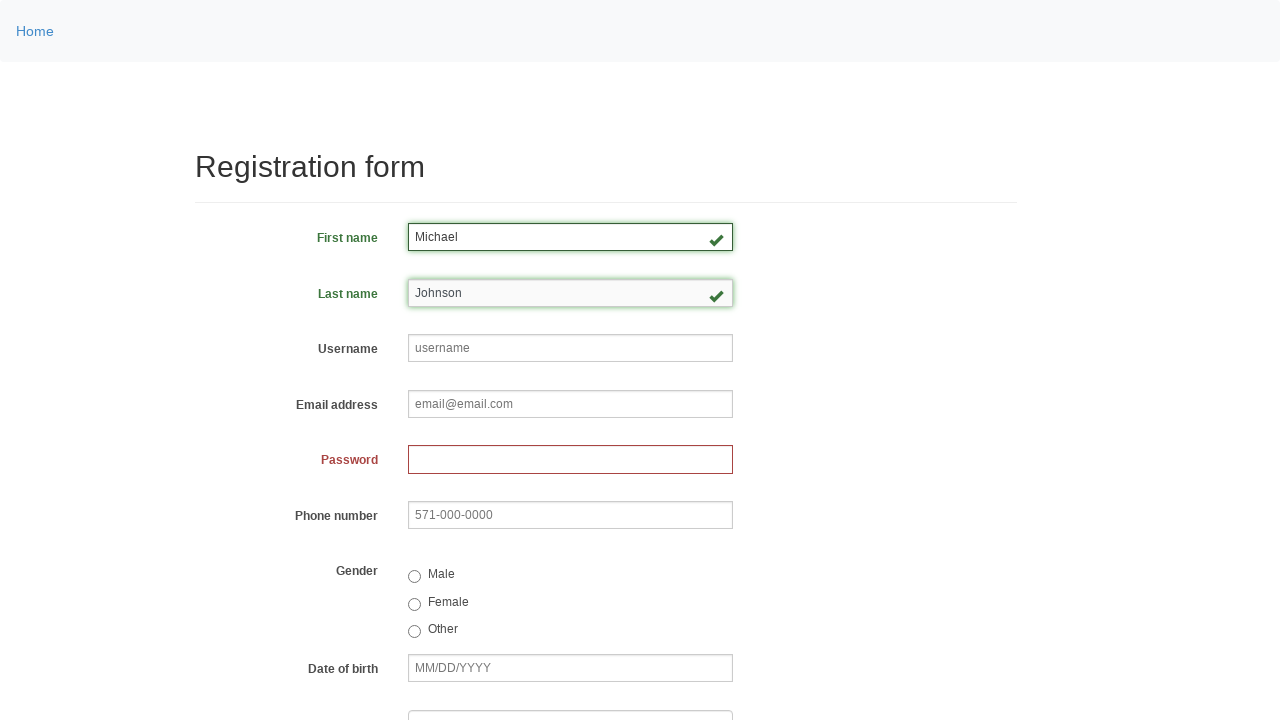

Filled username field with random pattern on input[name='username']
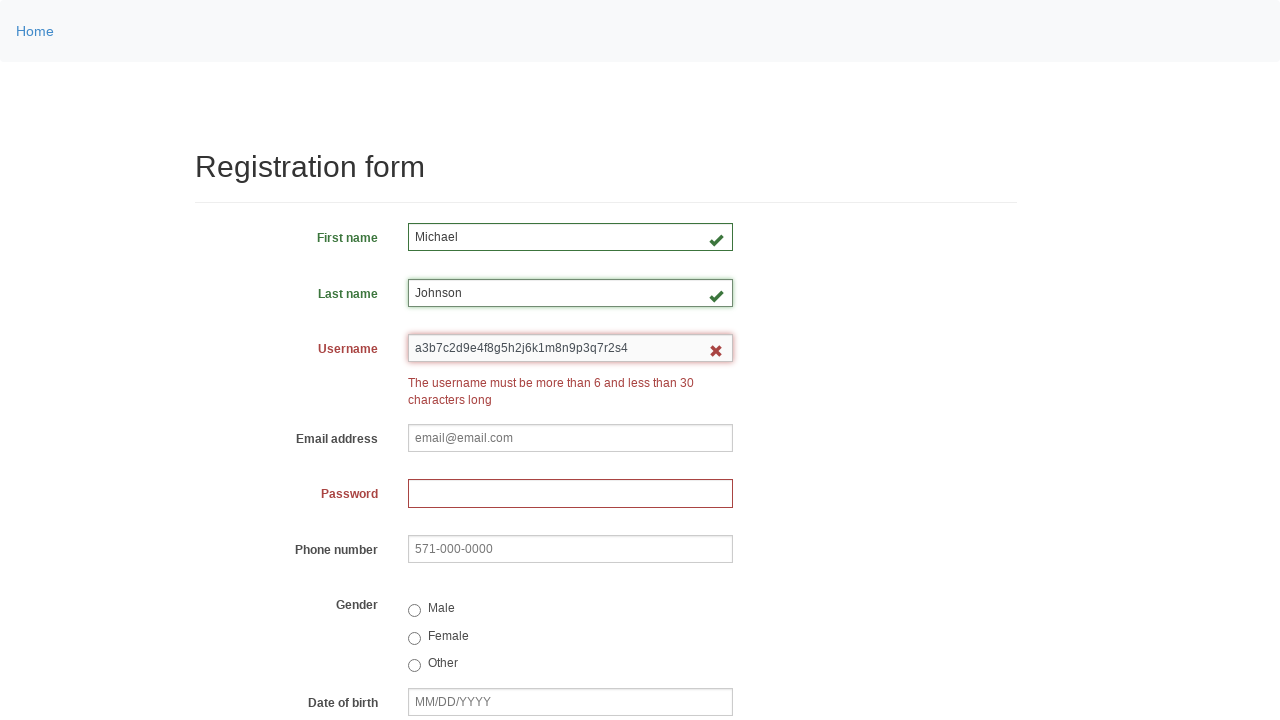

Filled email field with 'michael.johnson@example.com' on input[name='email']
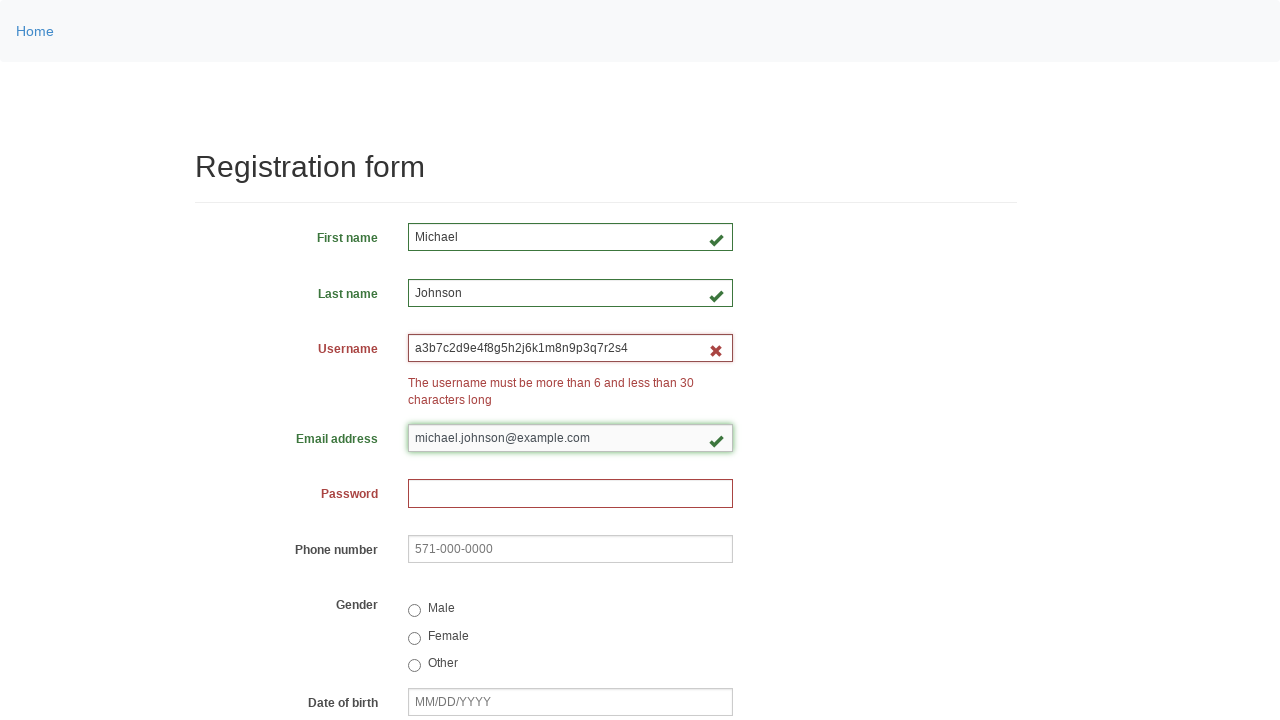

Filled password field with secure password on input[name='password']
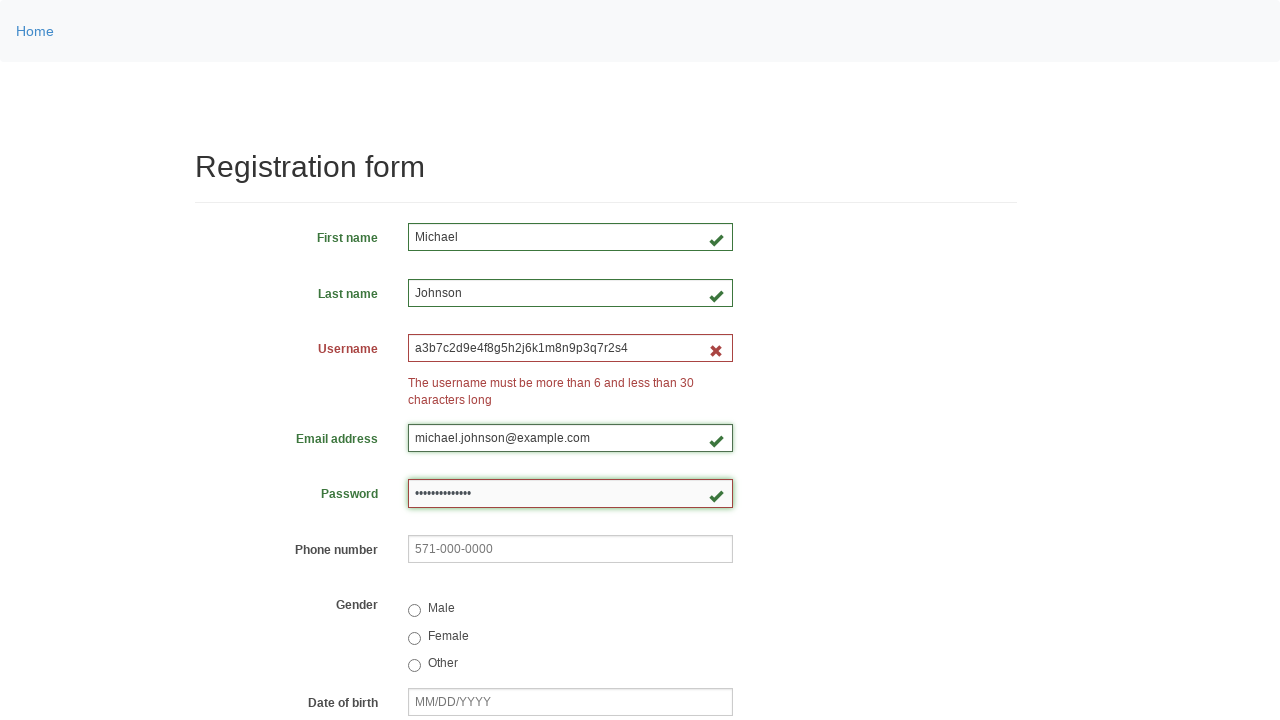

Filled phone number field with '555-123-4567' on input[name='phone']
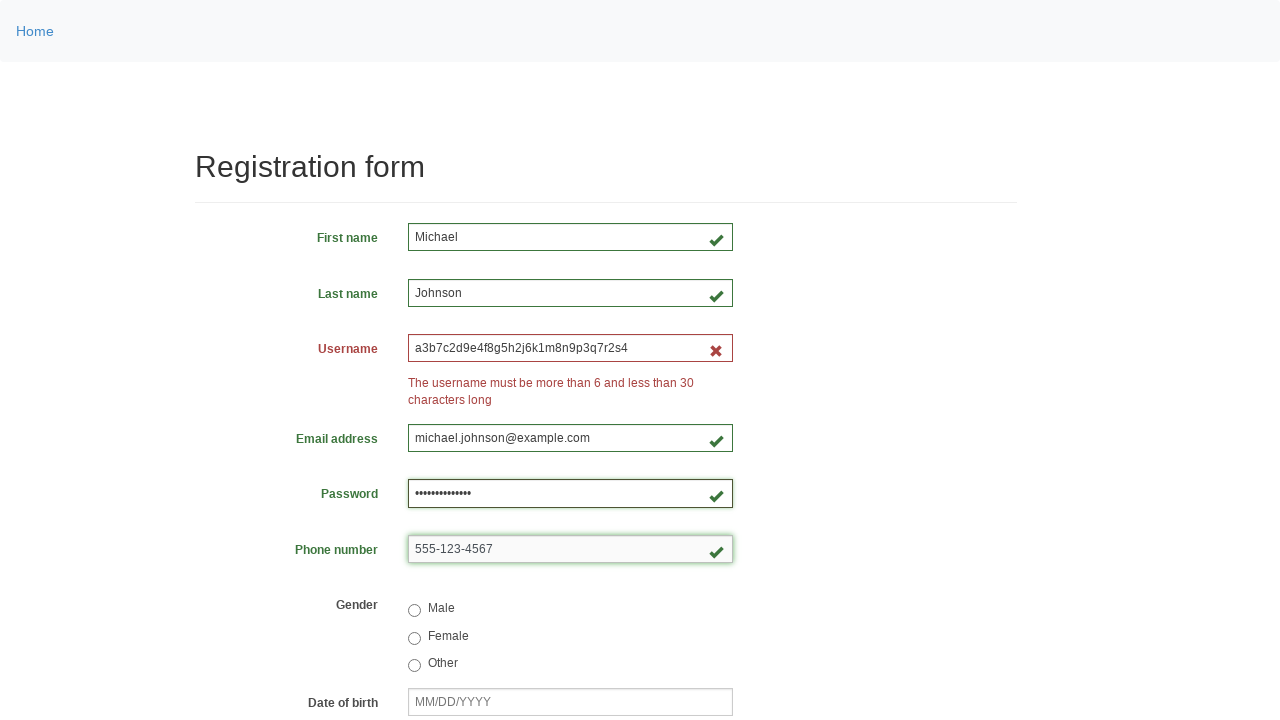

Selected 'other' gender option at (414, 666) on input[value='other']
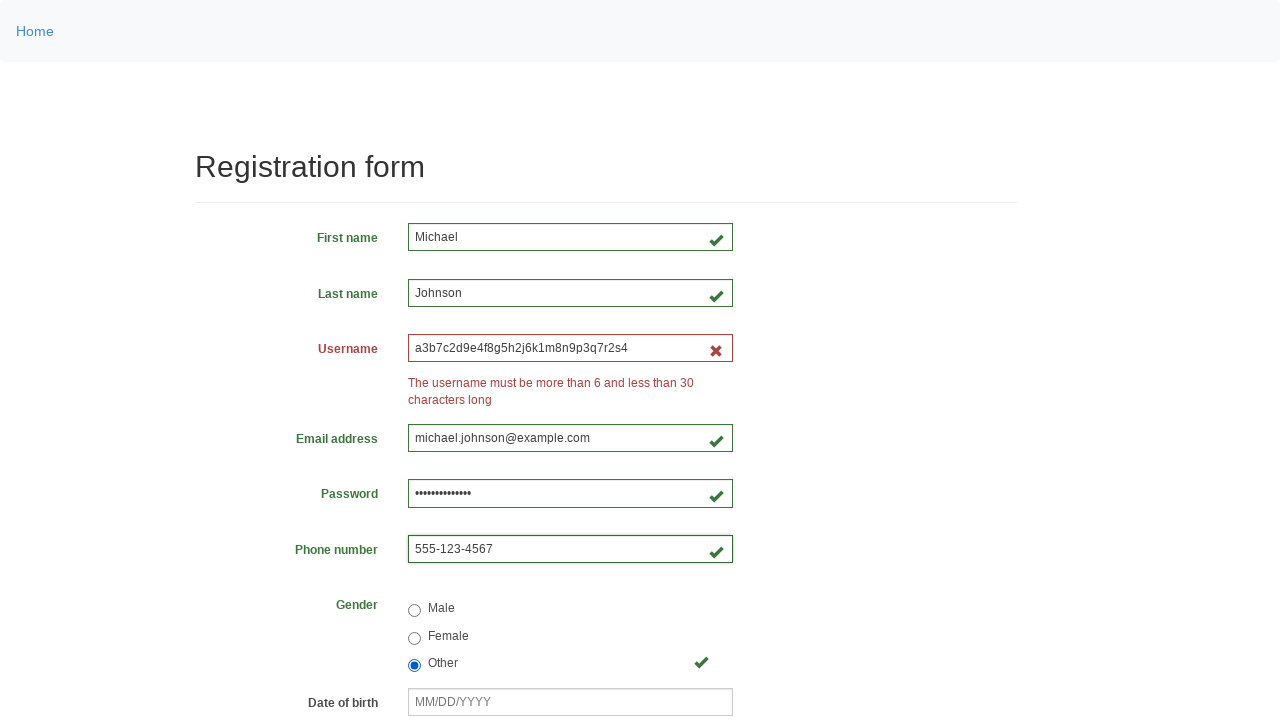

Filled date of birth field with '03/15/1995' on input[name='birthday']
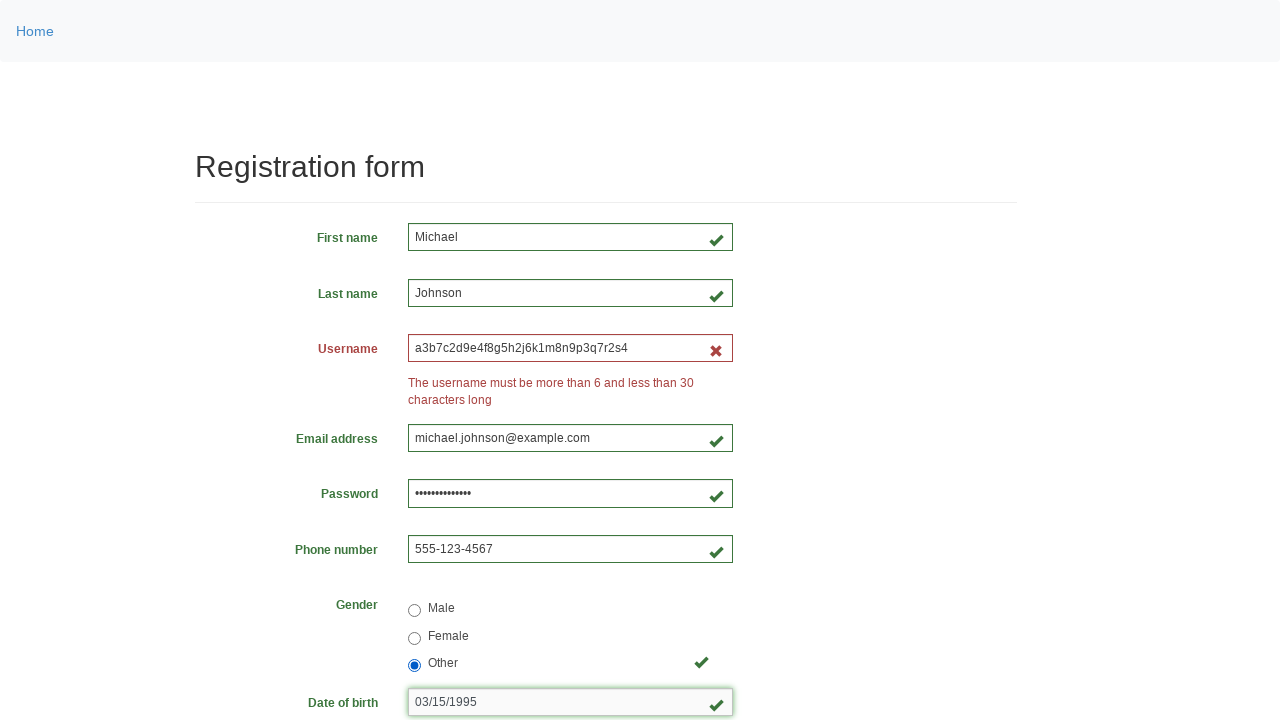

Selected 'MCR' from department dropdown on select[name='department']
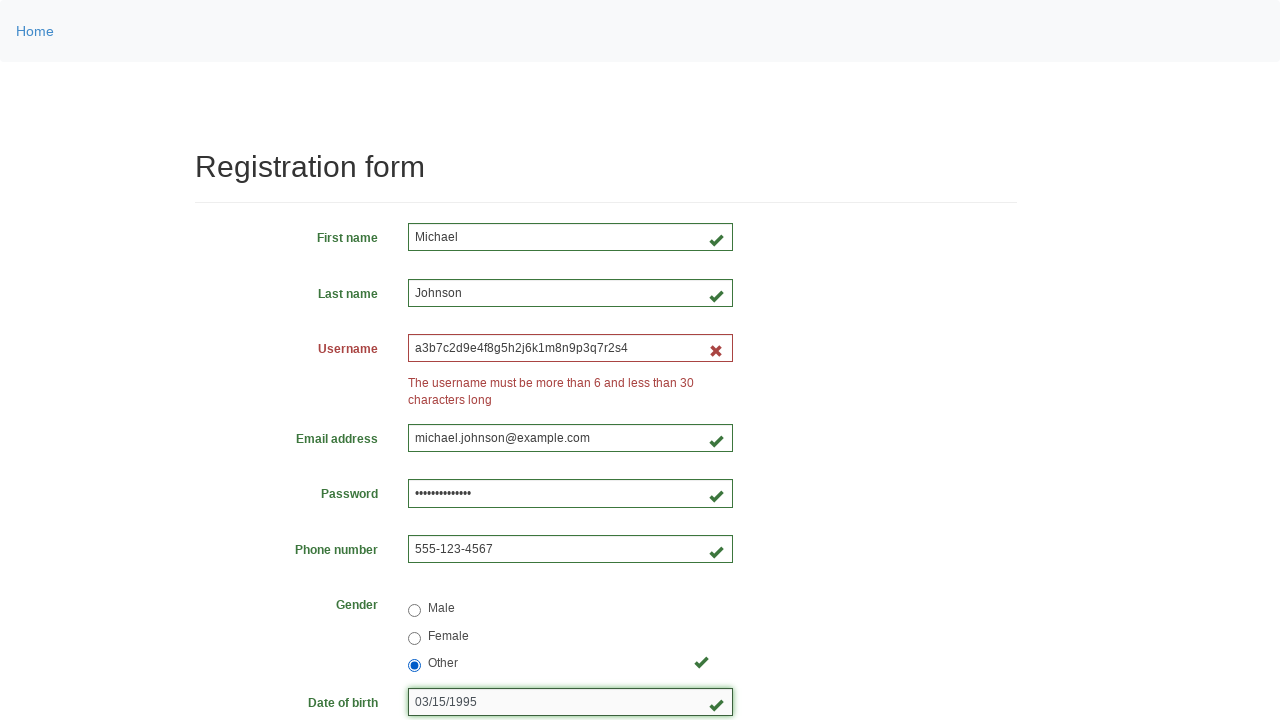

Selected job title at index 1 from dropdown on select[name='job_title']
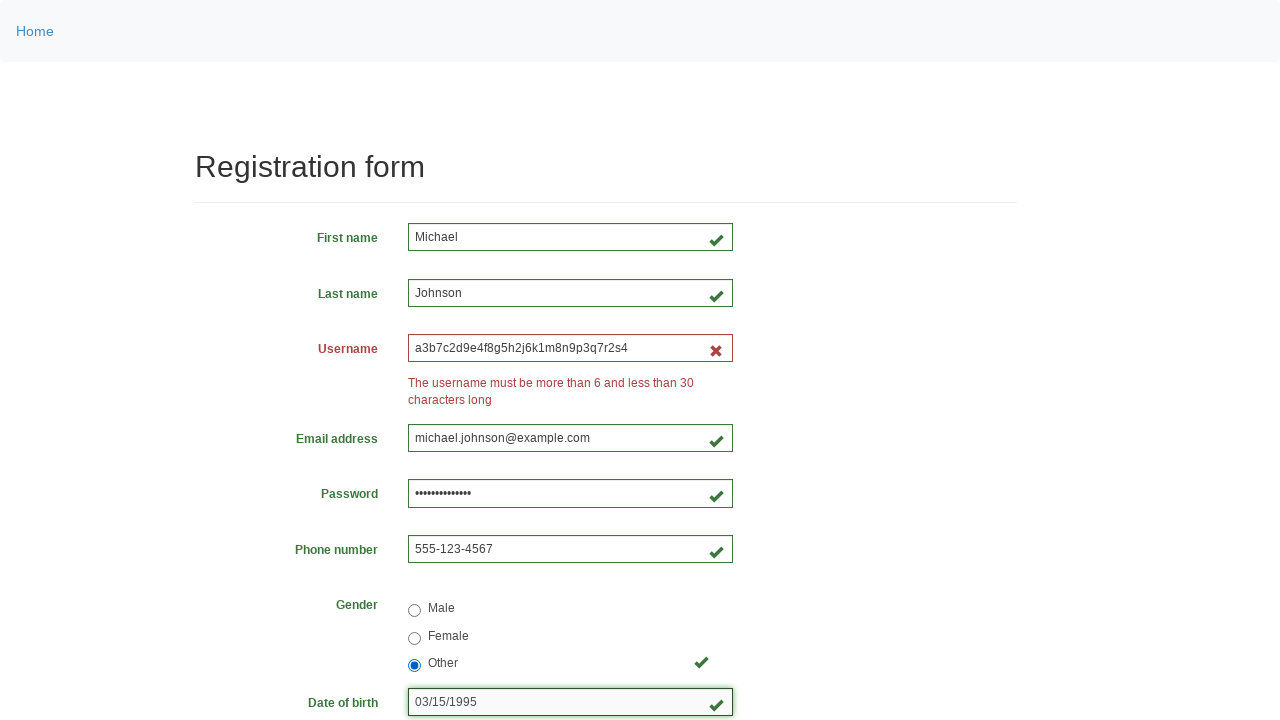

Selected Java programming language checkbox at (465, 468) on input[value='java']
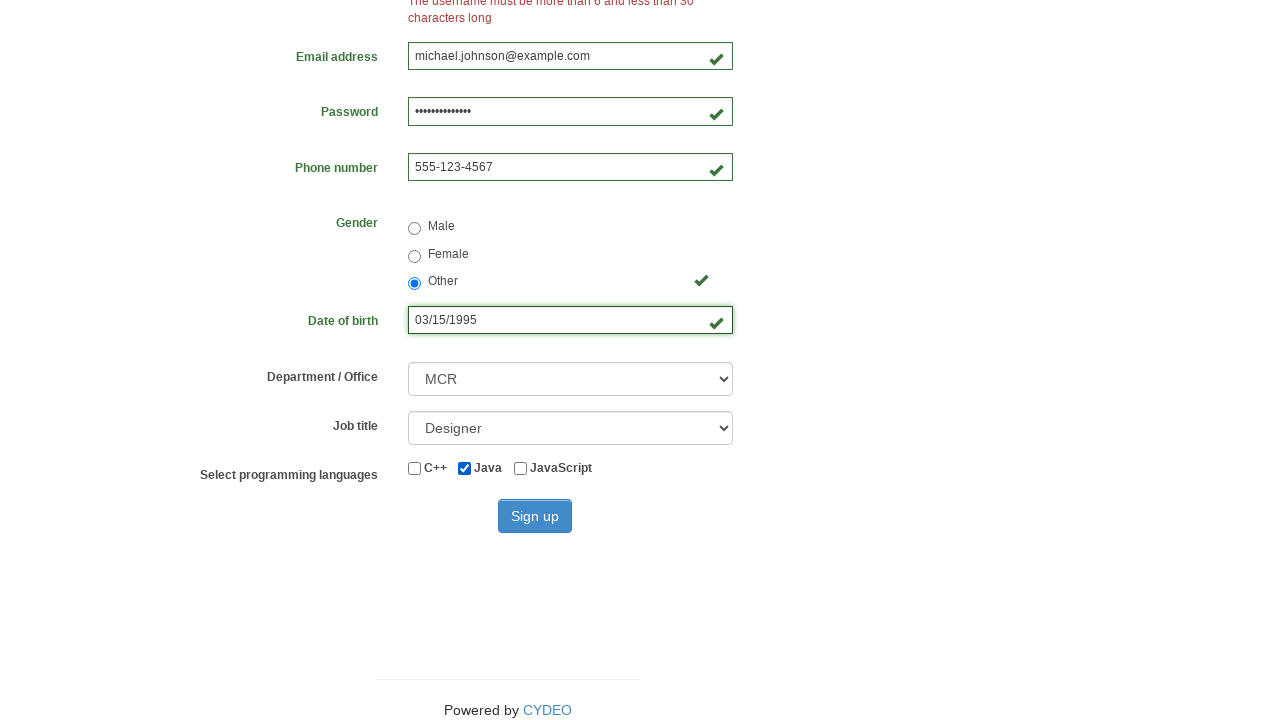

Clicked sign up button to submit registration form at (535, 516) on #wooden_spoon
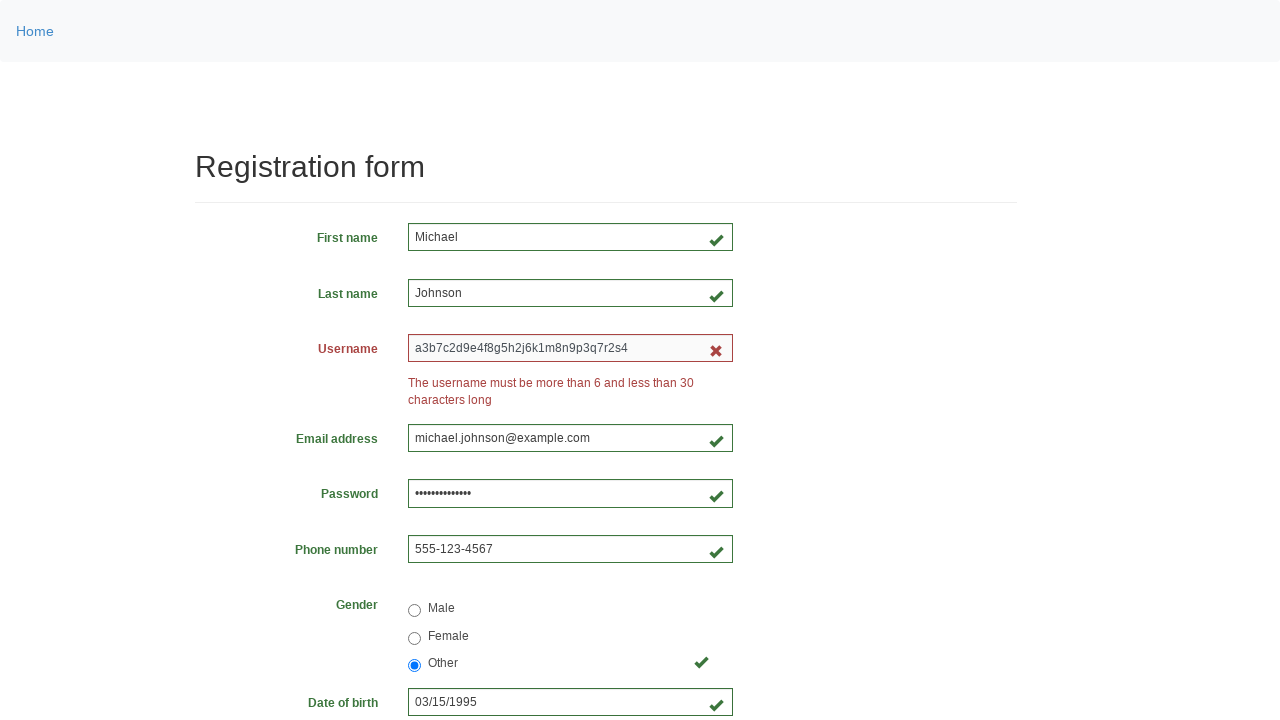

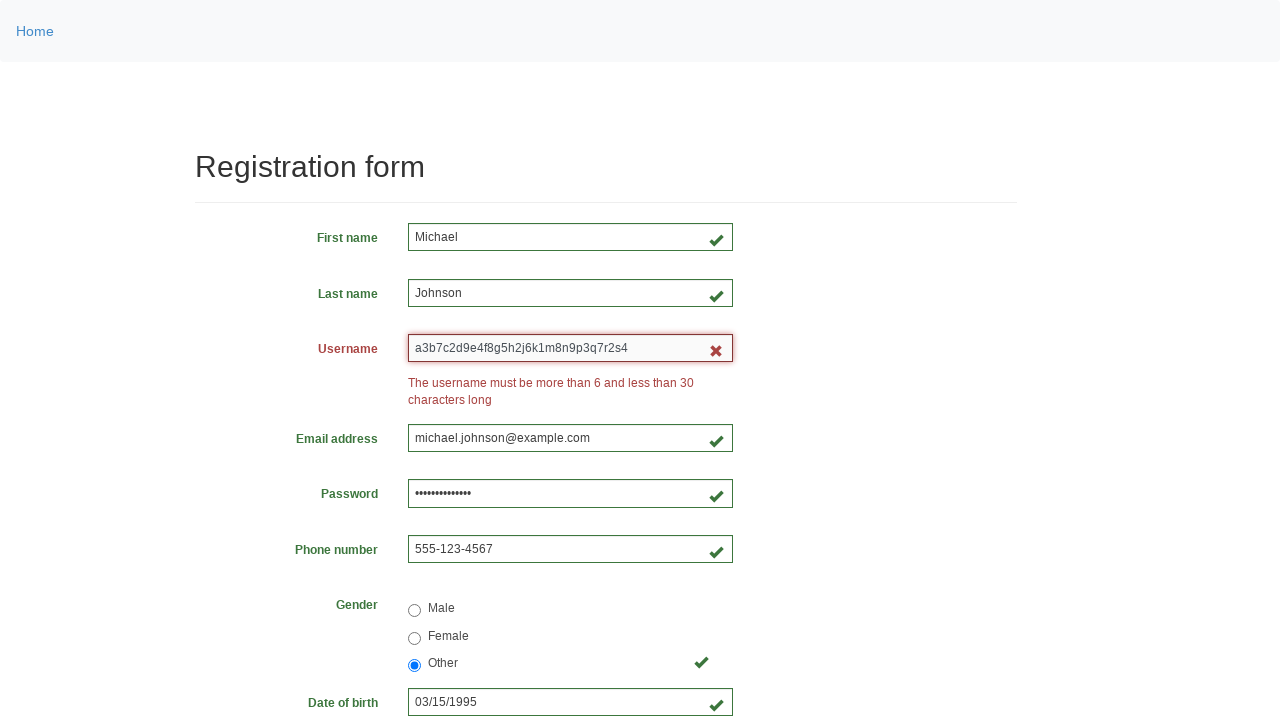